Tests JavaScript alert box interactions including dismissing a confirm dialog and entering text in a prompt dialog on a practice website.

Starting URL: https://www.leafground.com/alert.xhtml

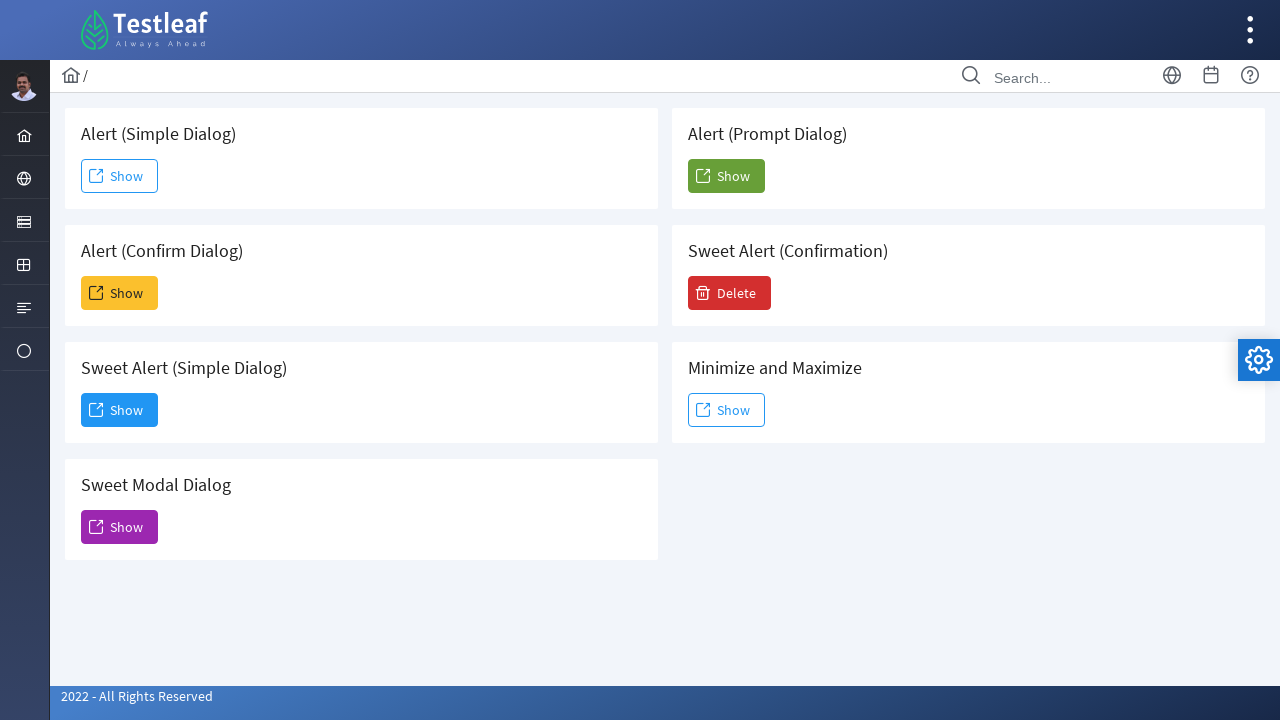

Clicked 2nd button to trigger confirm alert at (120, 293) on (//span[@class='ui-button-text ui-c'])[2]
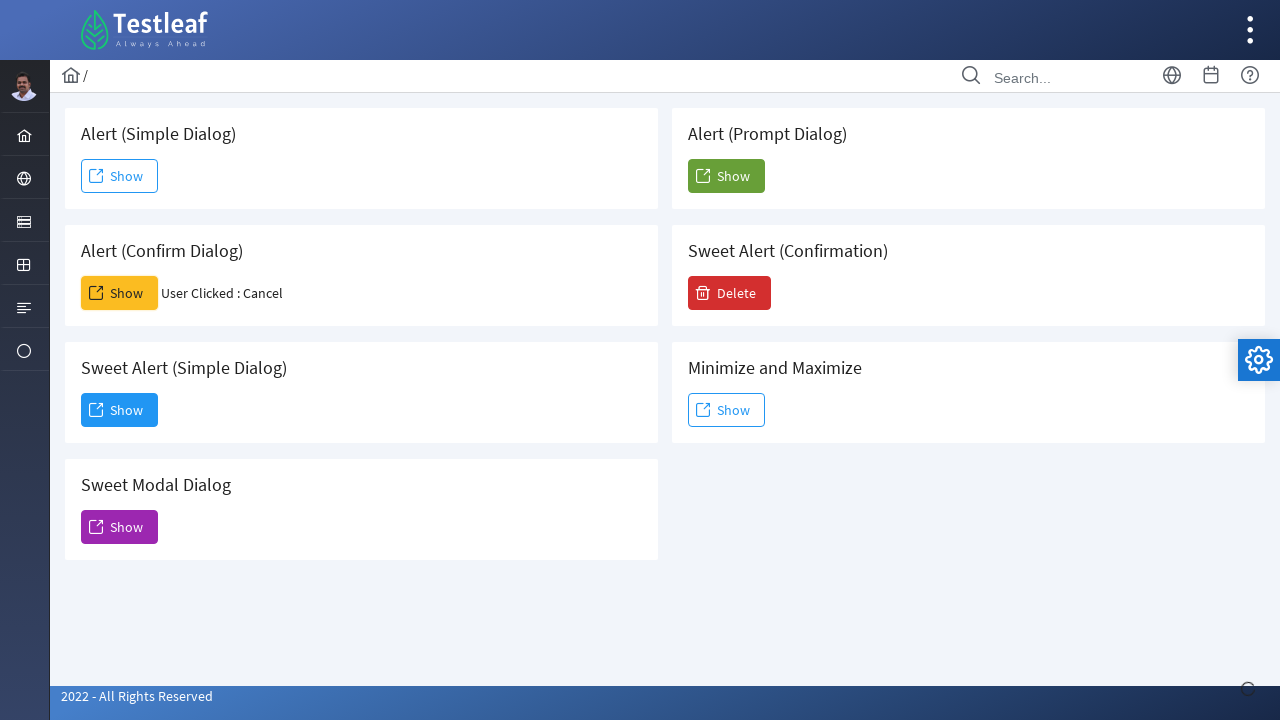

Set up dialog handler to dismiss confirm alert
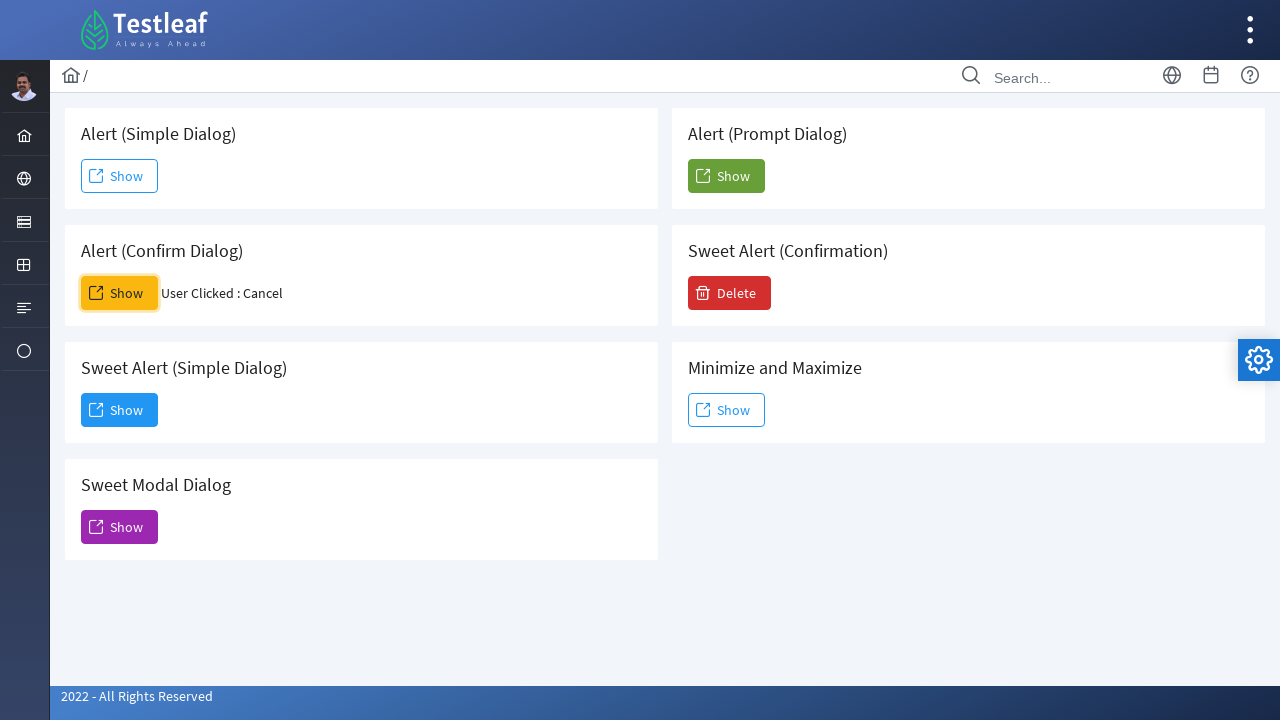

Waited for result element to appear after dismissing confirm dialog
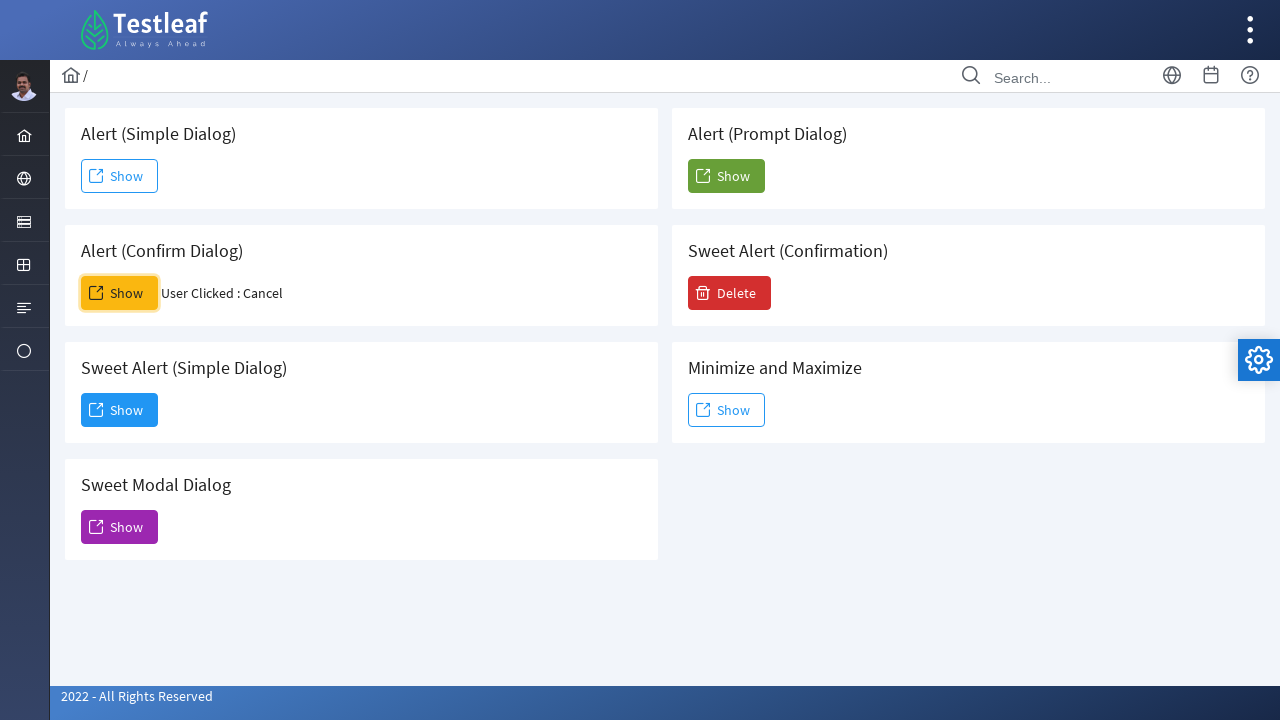

Retrieved result text to verify cancel action
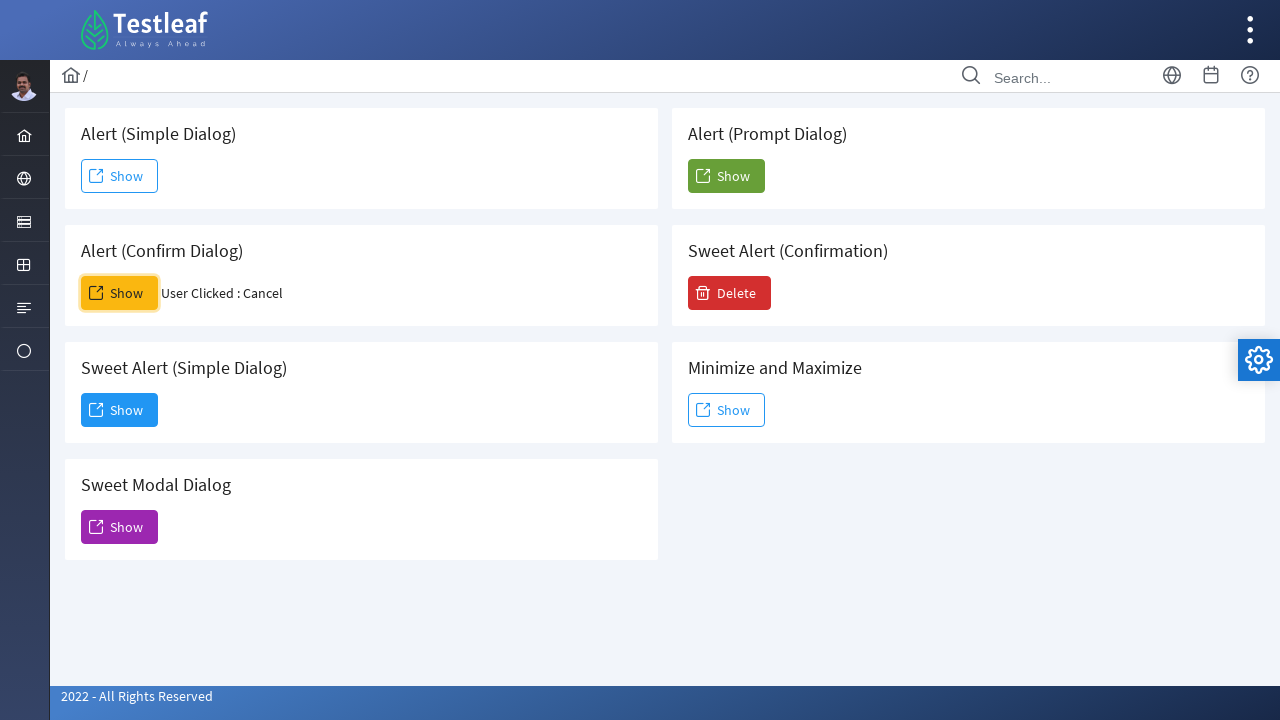

Set up dialog handler to accept prompt with text 'sudeshwari'
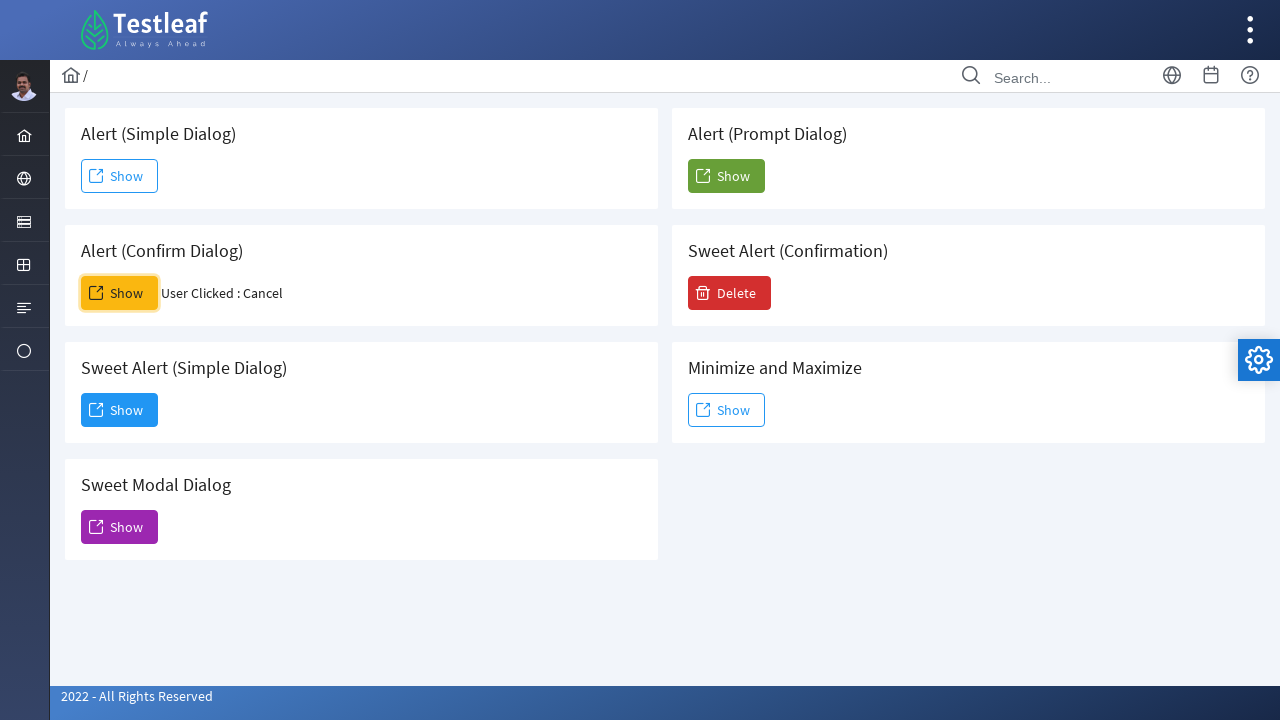

Clicked 6th button to trigger prompt alert at (726, 176) on (//span[@class='ui-button-text ui-c'])[6]
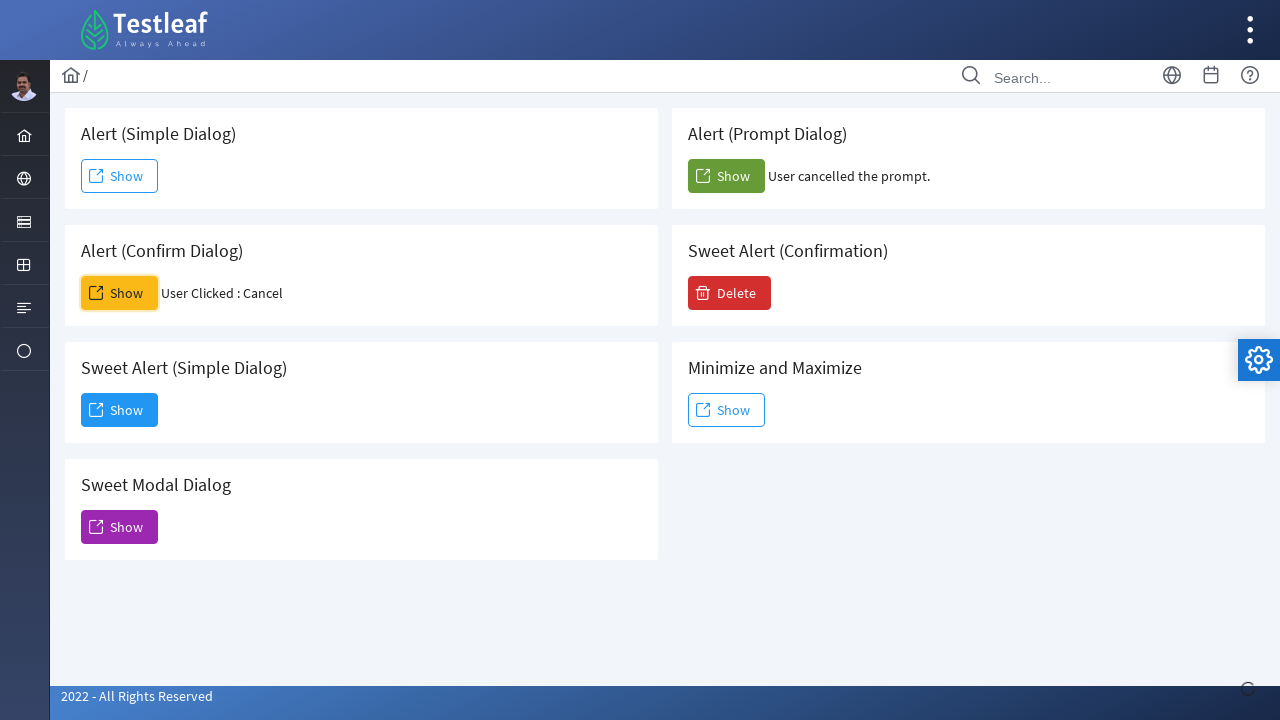

Waited for confirm result element to appear after handling prompt dialog
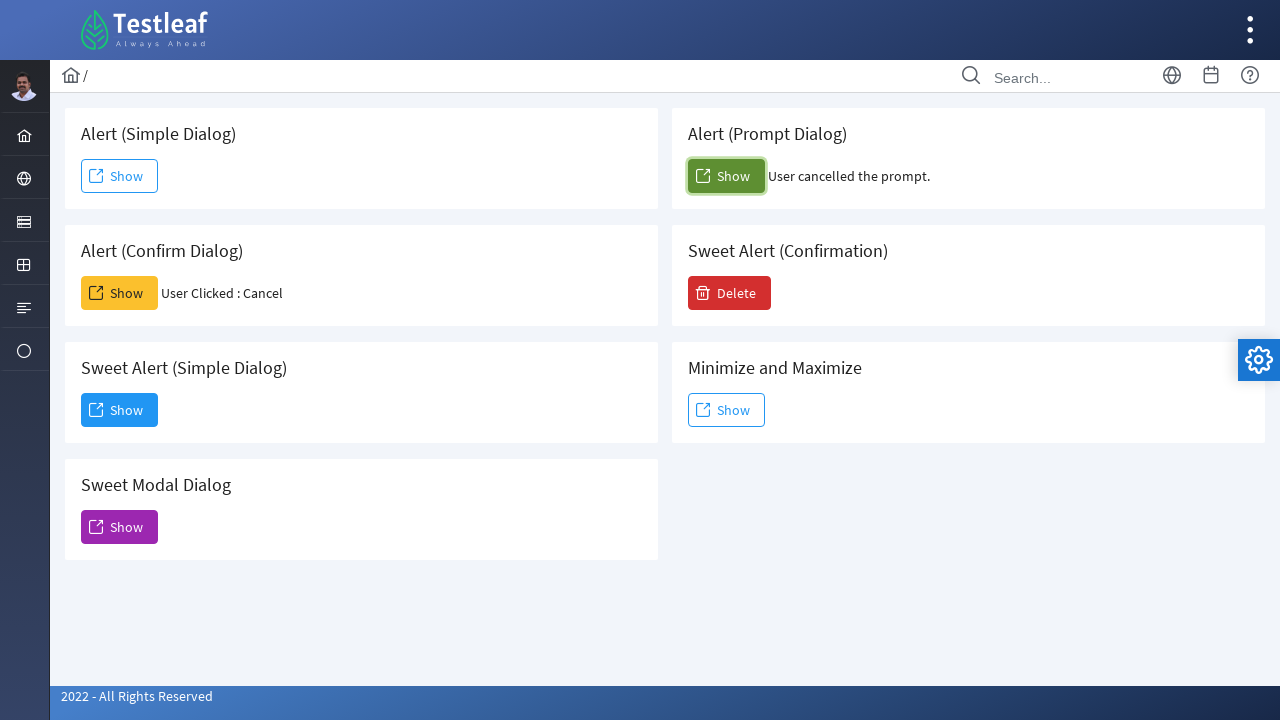

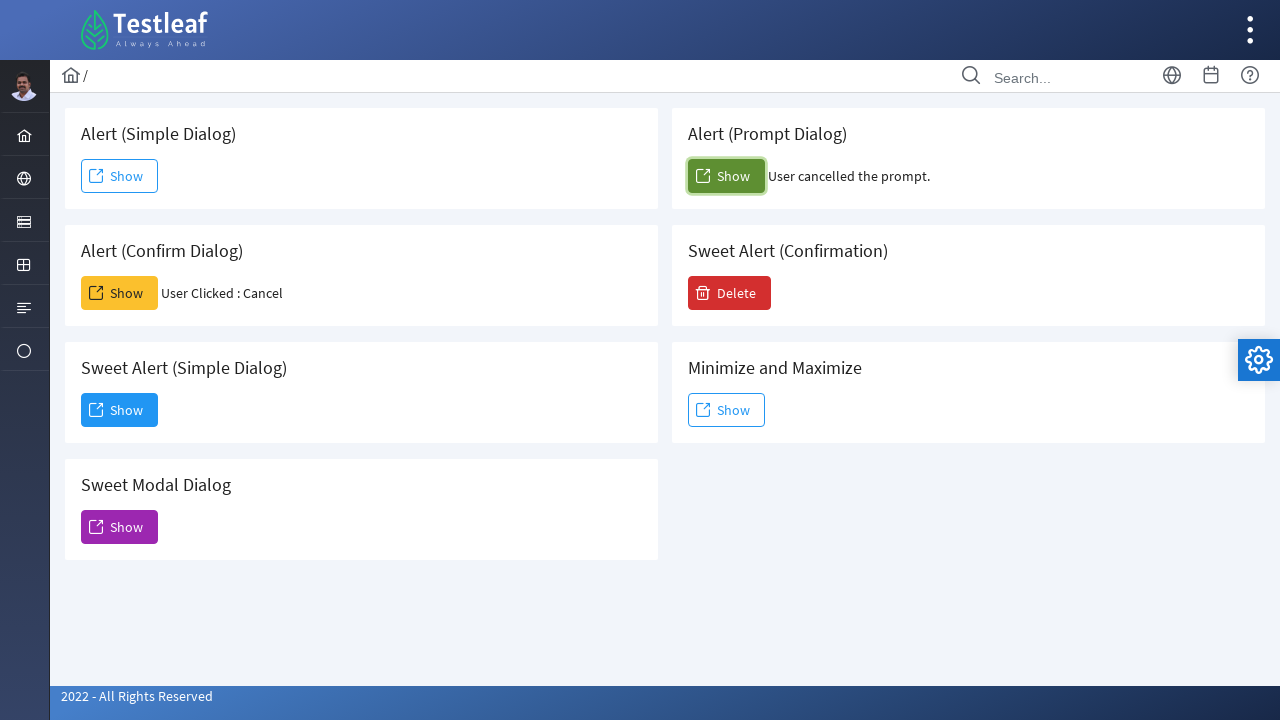